Tests modal popup interaction on a training website by clicking a launcher button to open a modal, filling in form fields within the modal, and submitting the form to verify success message display.

Starting URL: https://training-support.net/webelements/popups

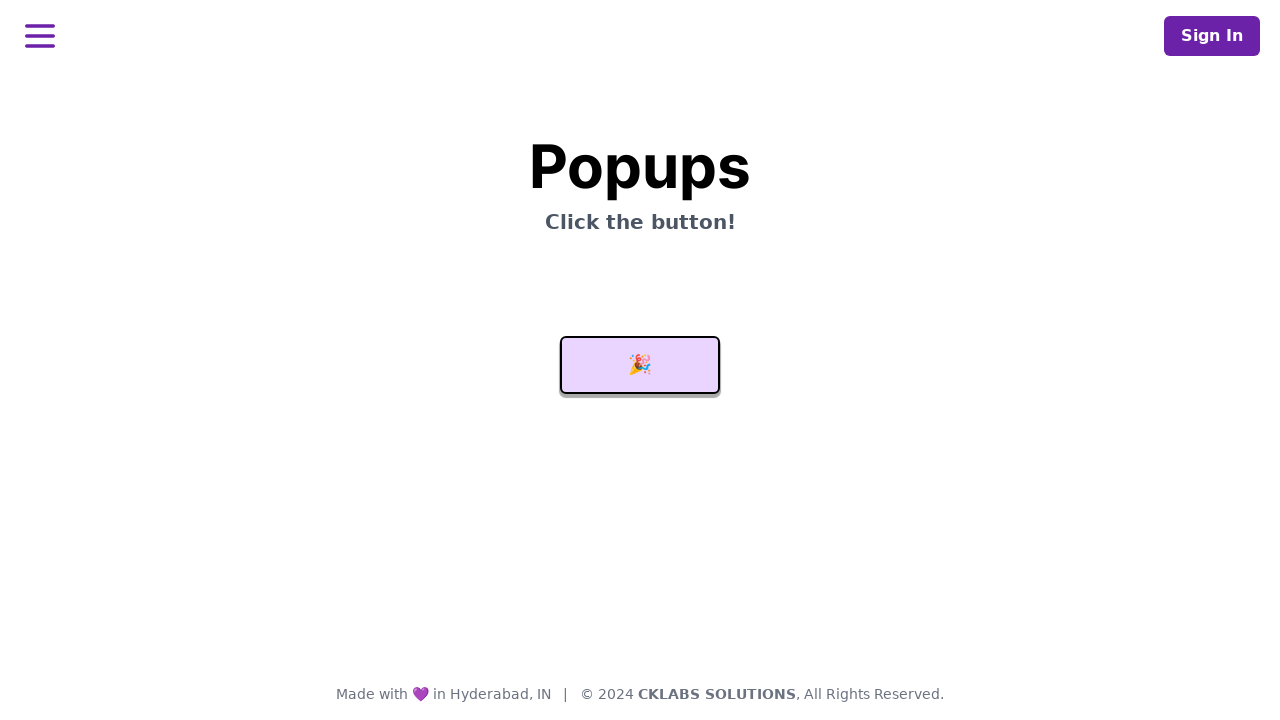

Clicked launcher button to open modal popup at (640, 365) on #launcher
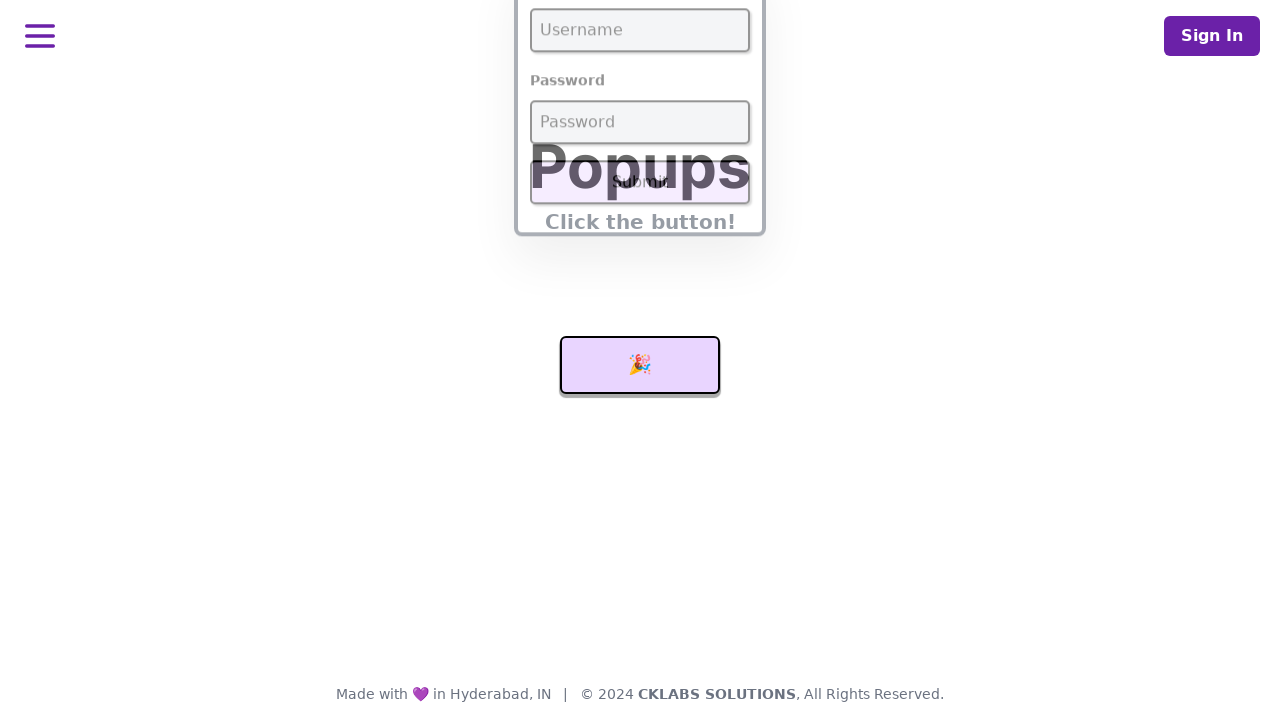

Modal popup appeared with username field visible
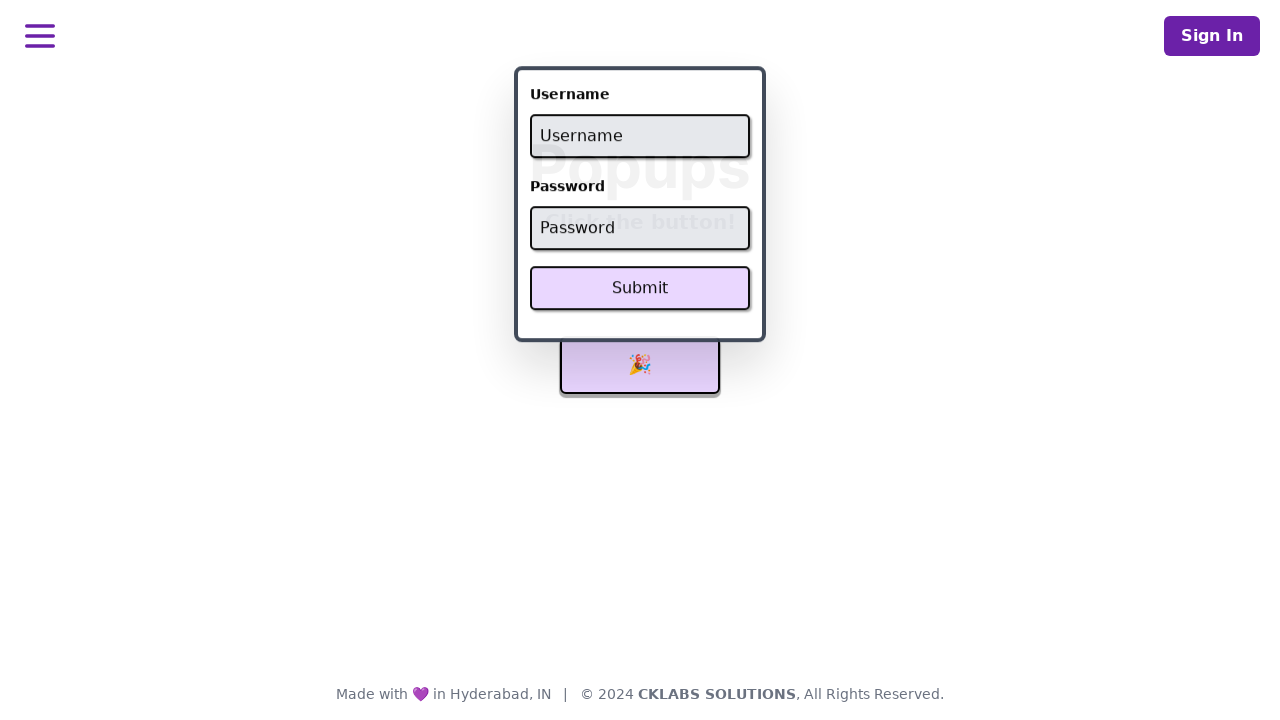

Filled username field with 'admin' on #username
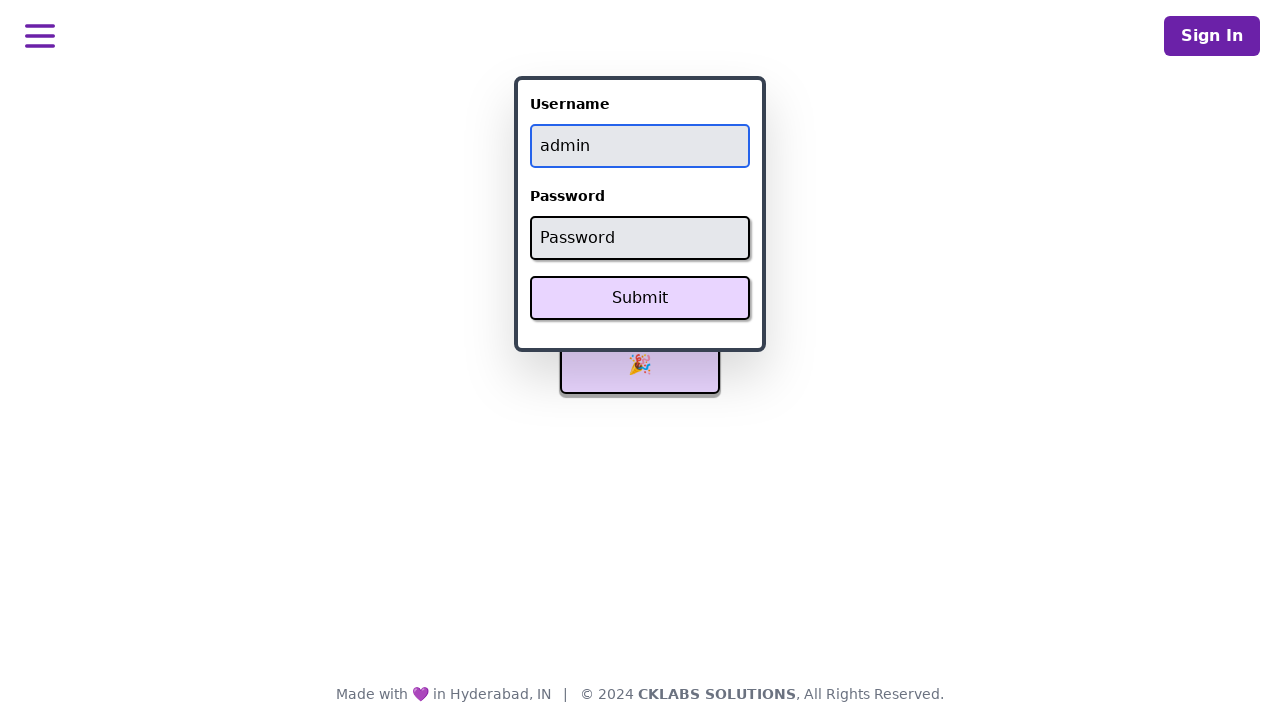

Filled password field with 'password' on #password
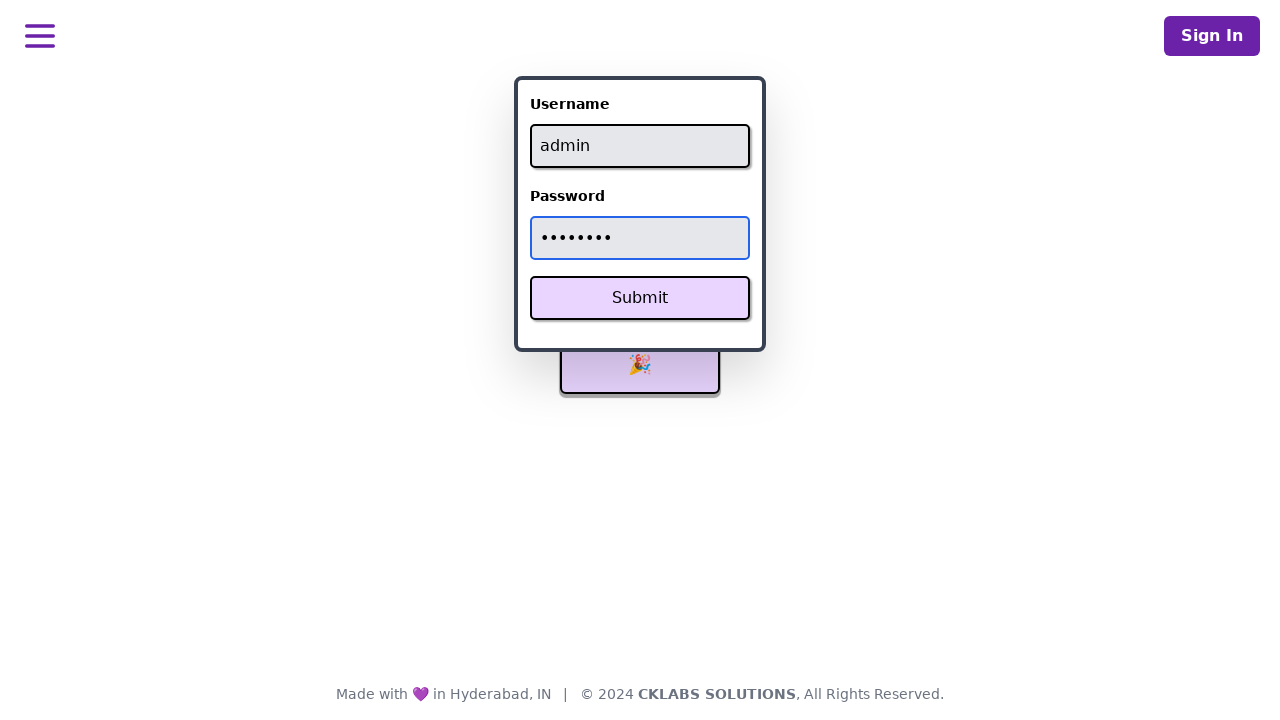

Clicked Submit button to submit form at (640, 298) on xpath=//button[text()='Submit']
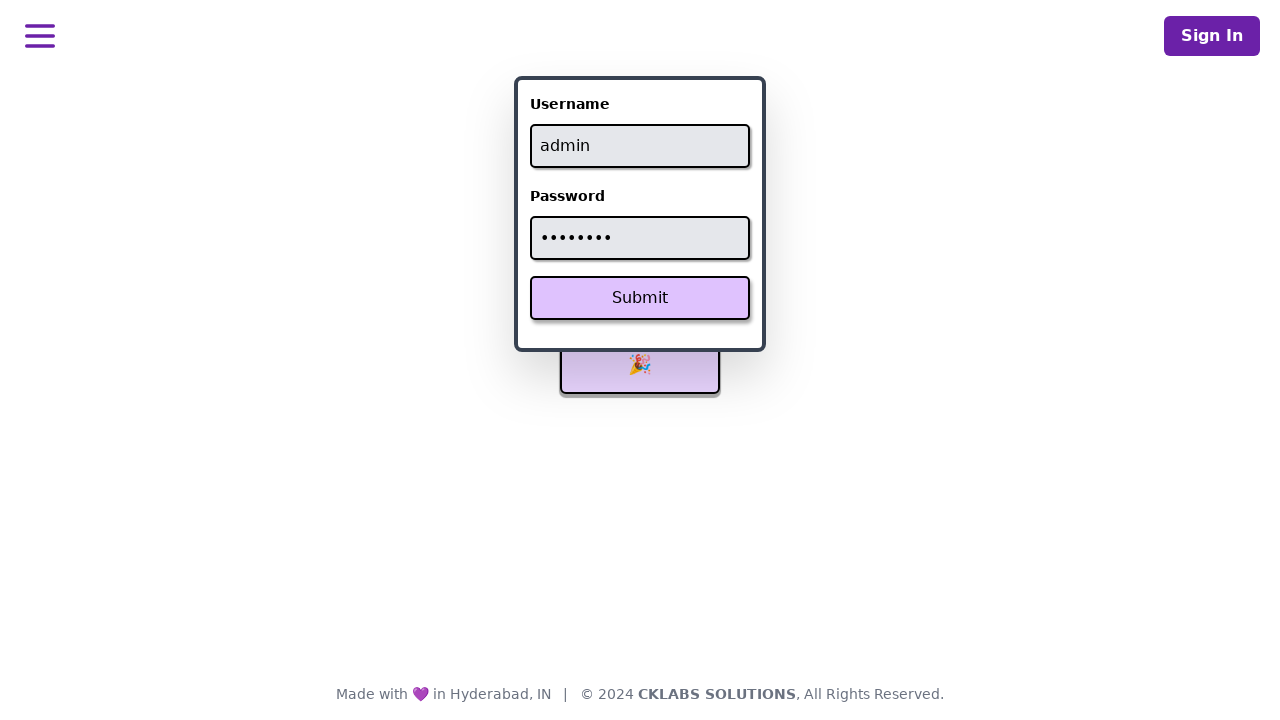

Success message appeared on page
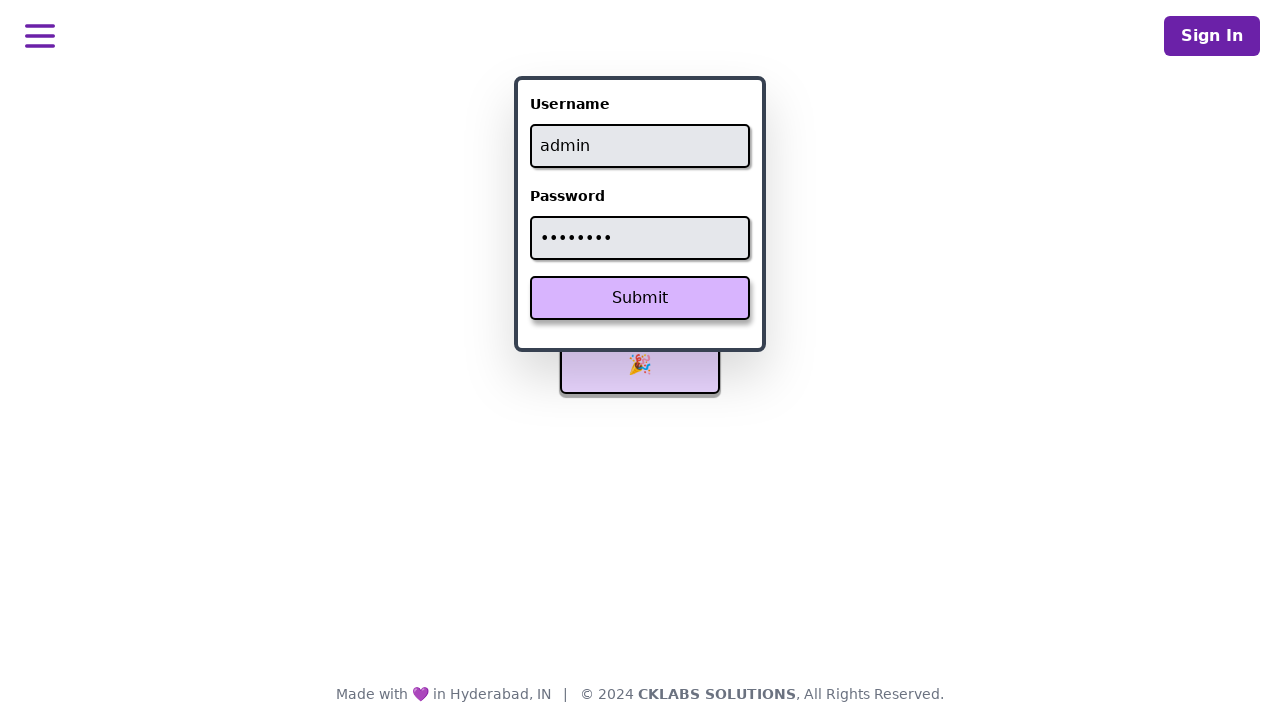

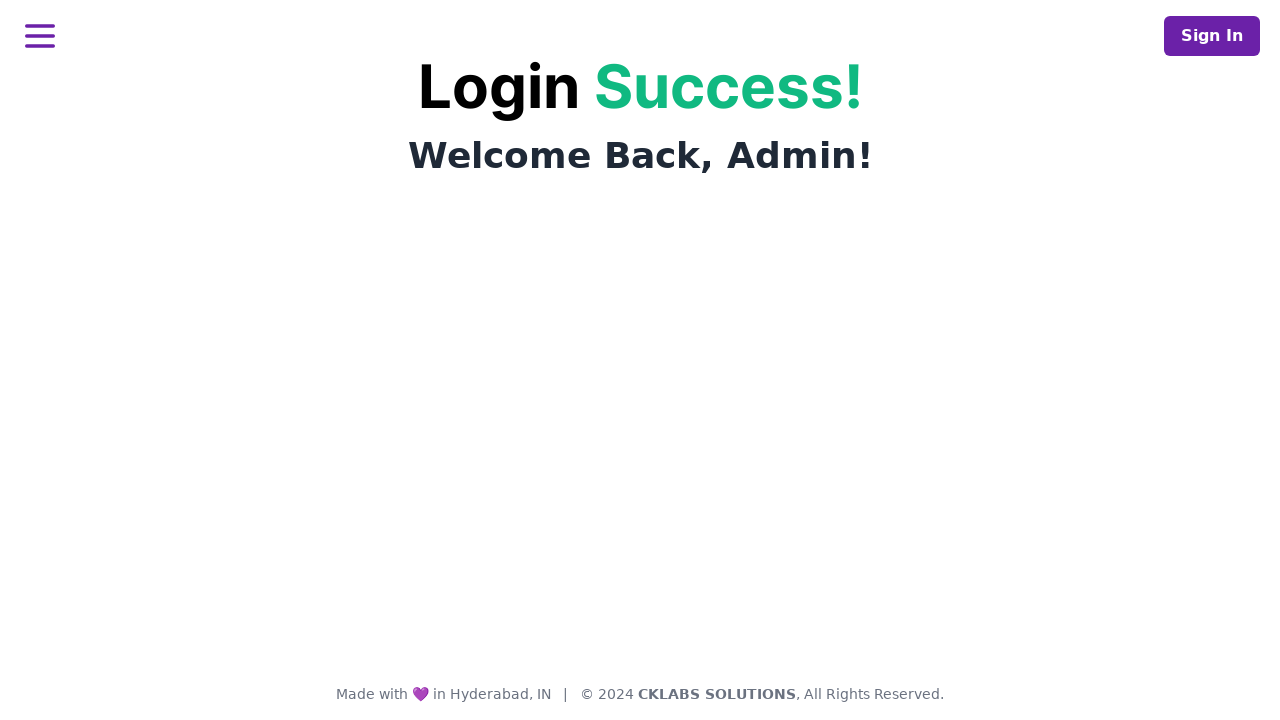